Tests that whitespace is trimmed from edited todo text

Starting URL: https://demo.playwright.dev/todomvc

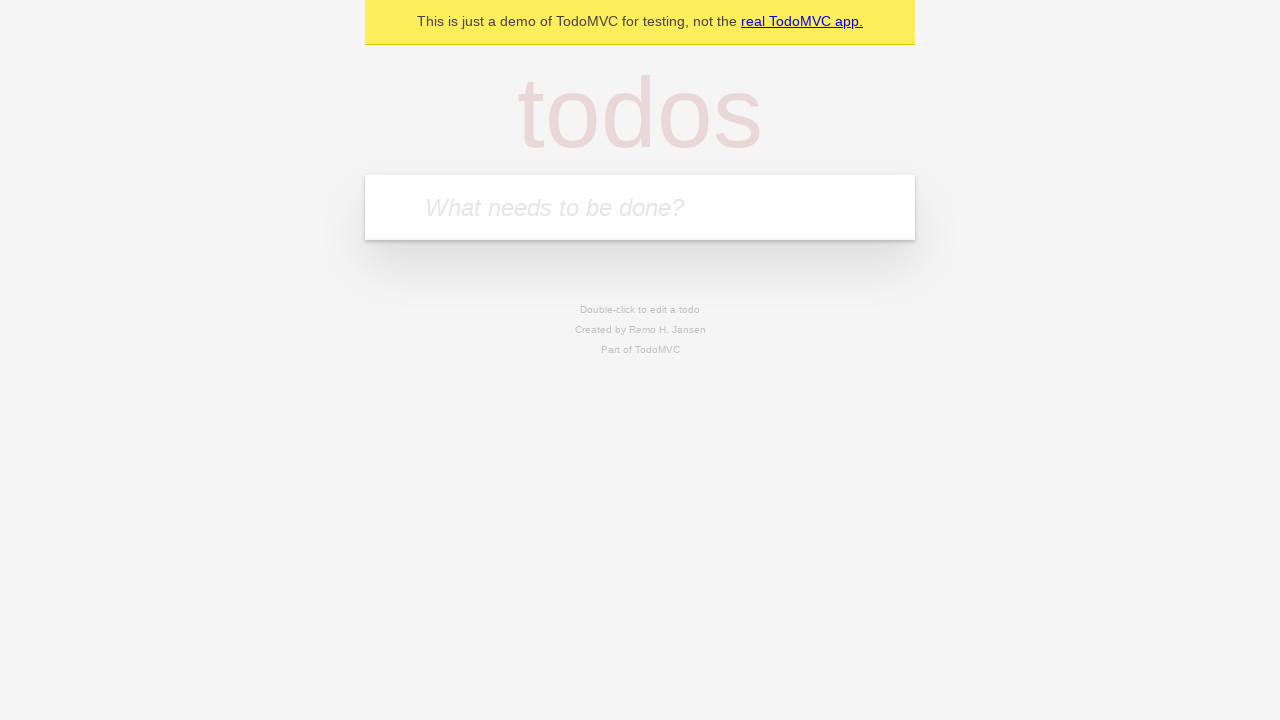

Filled todo input with 'buy some cheese' on internal:attr=[placeholder="What needs to be done?"i]
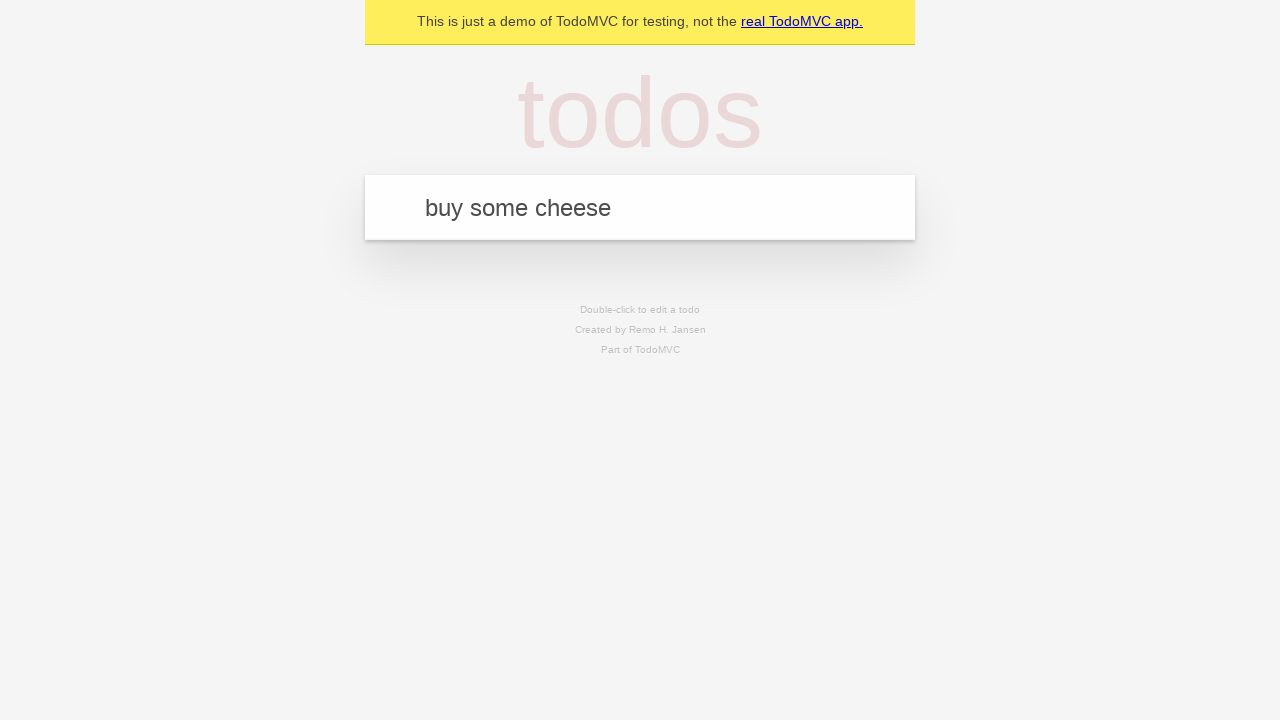

Pressed Enter to create todo item 'buy some cheese' on internal:attr=[placeholder="What needs to be done?"i]
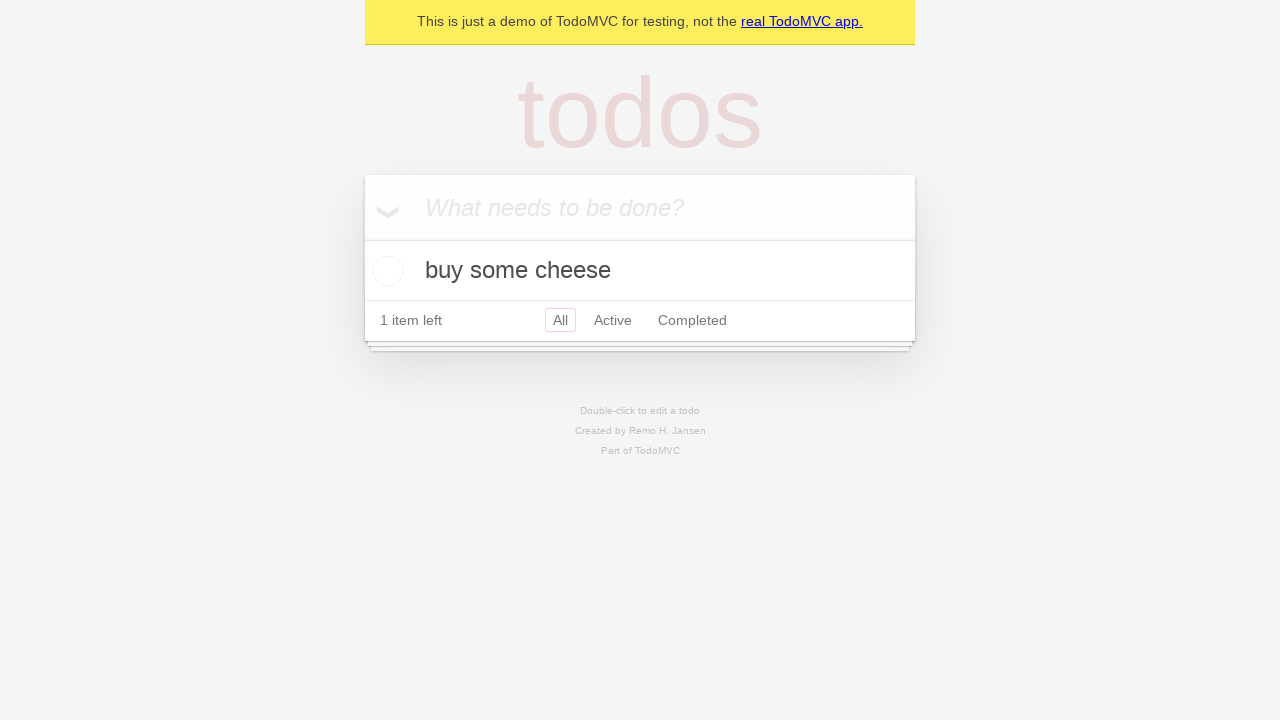

Filled todo input with 'feed the cat' on internal:attr=[placeholder="What needs to be done?"i]
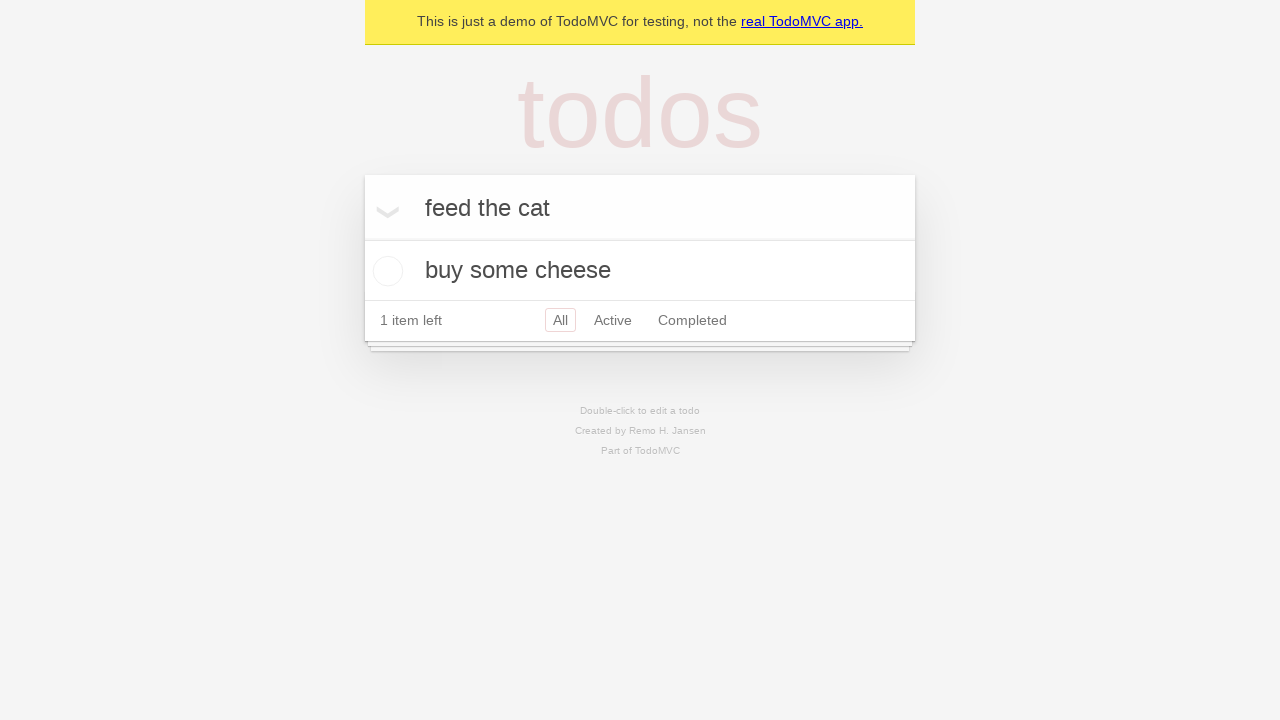

Pressed Enter to create todo item 'feed the cat' on internal:attr=[placeholder="What needs to be done?"i]
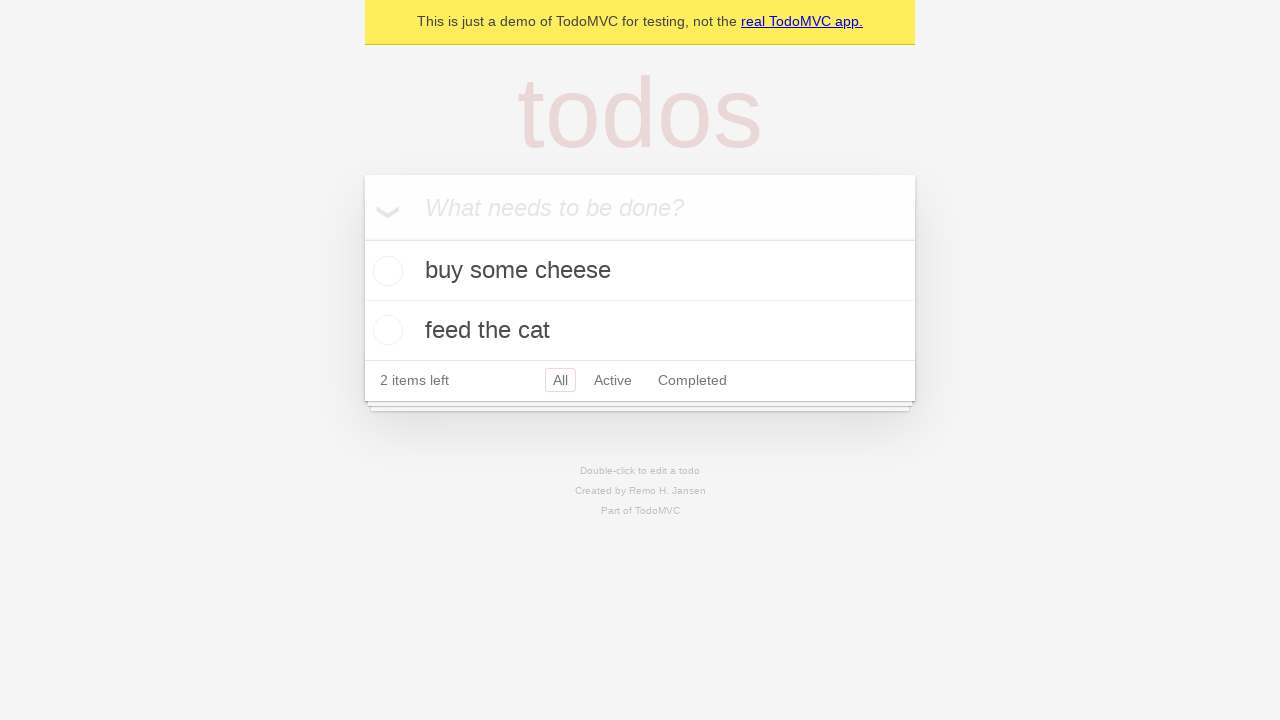

Filled todo input with 'book a doctors appointment' on internal:attr=[placeholder="What needs to be done?"i]
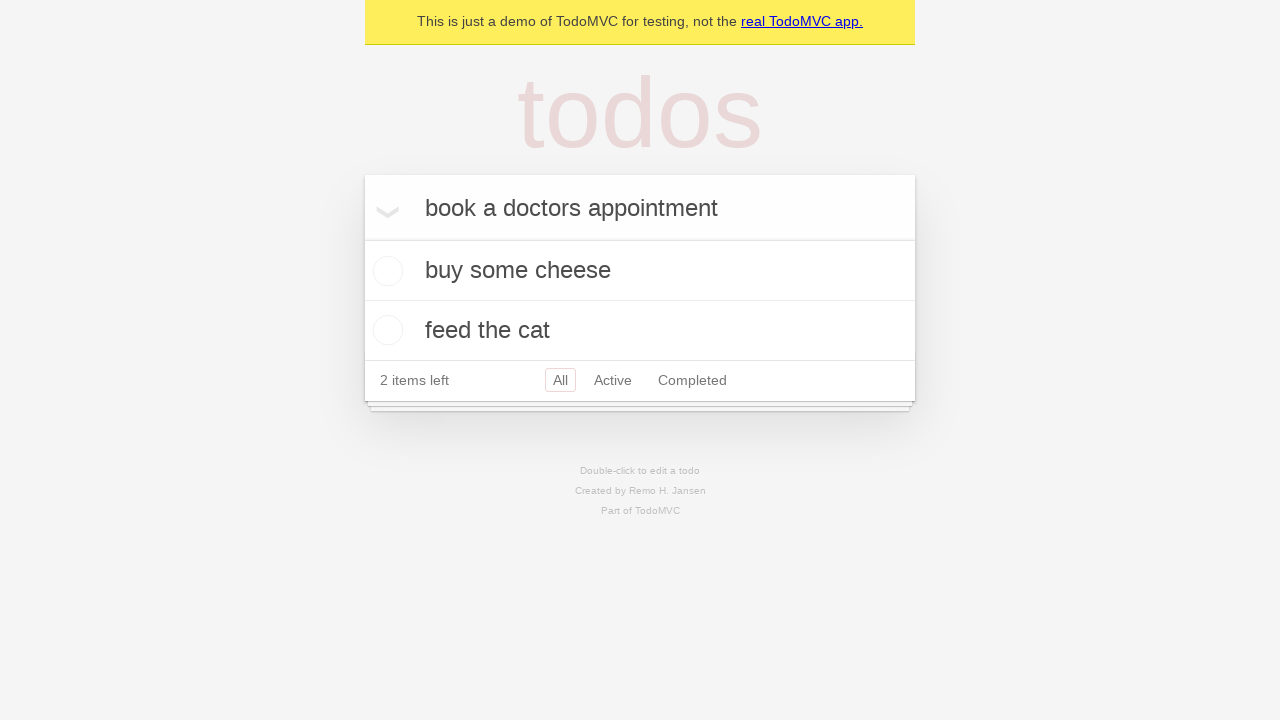

Pressed Enter to create todo item 'book a doctors appointment' on internal:attr=[placeholder="What needs to be done?"i]
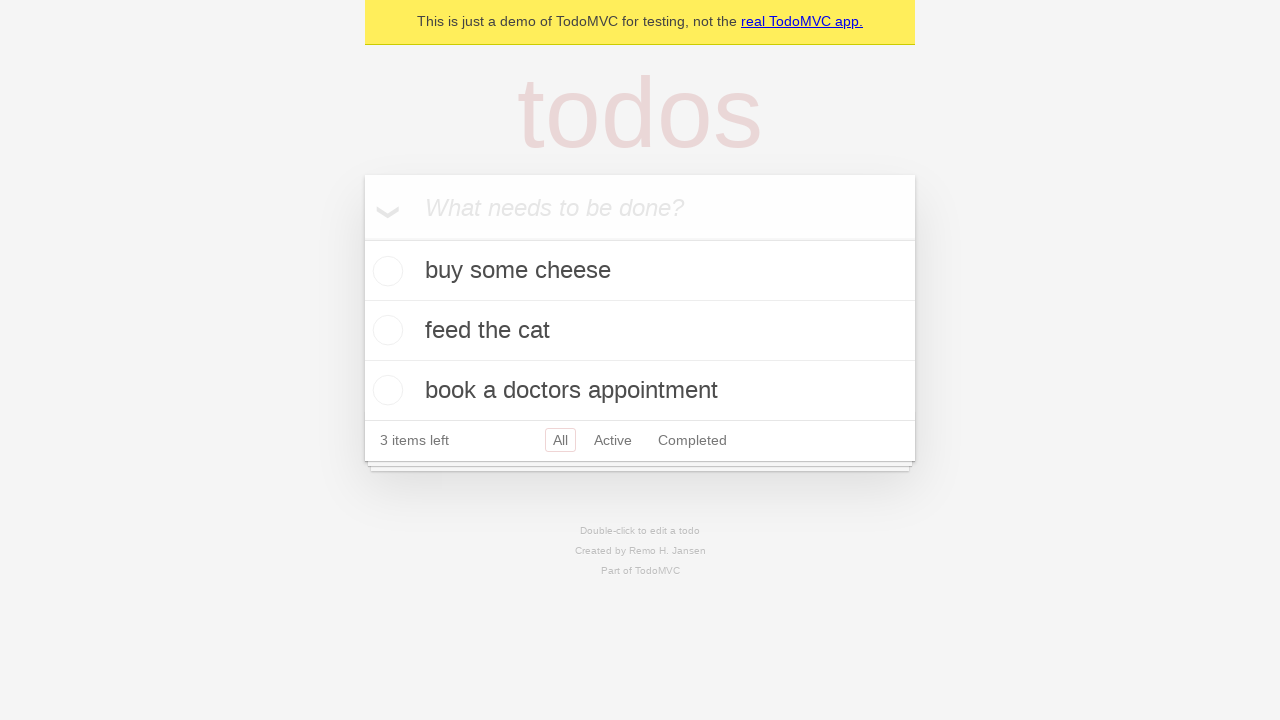

Double-clicked second todo item to enter edit mode at (640, 331) on internal:testid=[data-testid="todo-item"s] >> nth=1
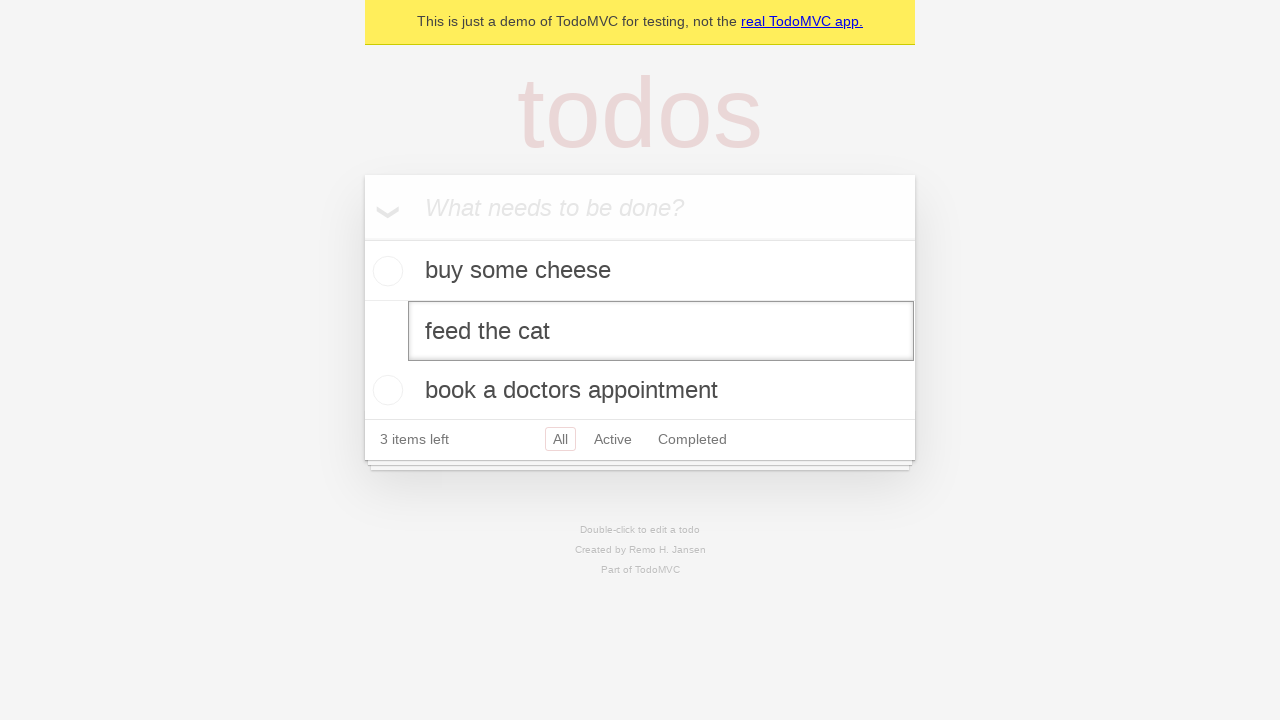

Filled edit field with text containing leading and trailing whitespace on internal:testid=[data-testid="todo-item"s] >> nth=1 >> internal:role=textbox[nam
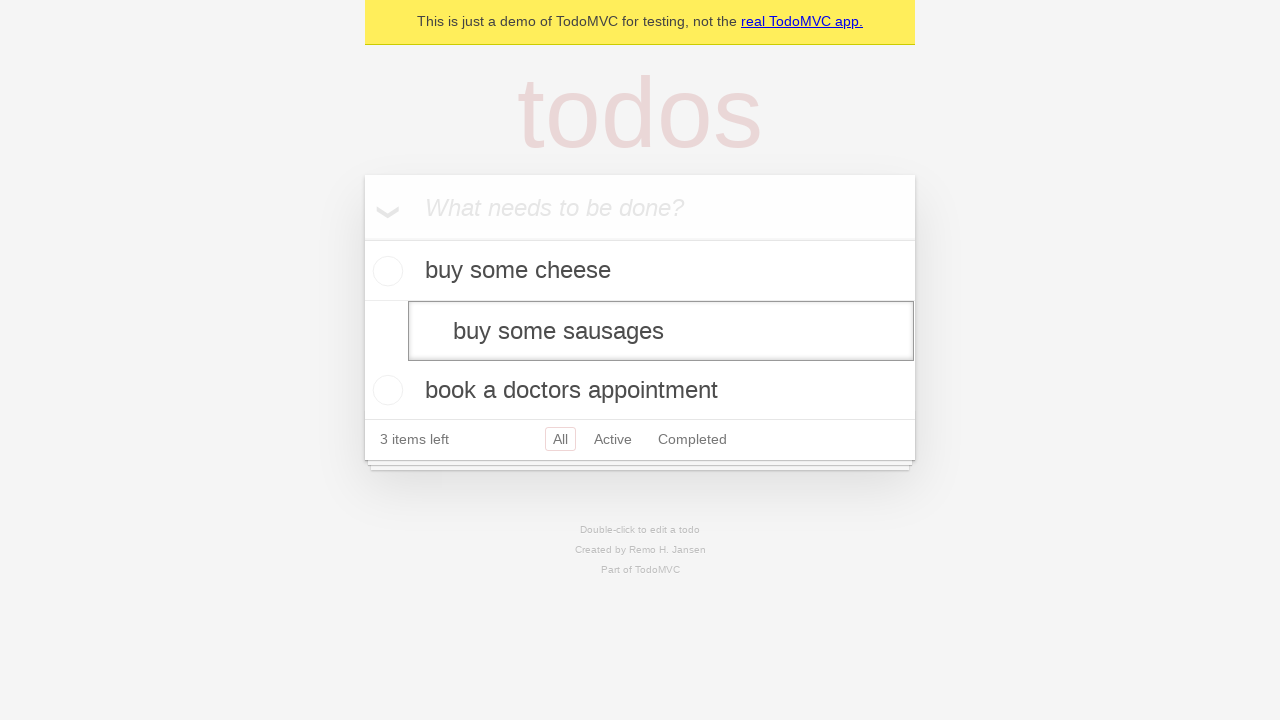

Pressed Enter to confirm edit and verify whitespace is trimmed on internal:testid=[data-testid="todo-item"s] >> nth=1 >> internal:role=textbox[nam
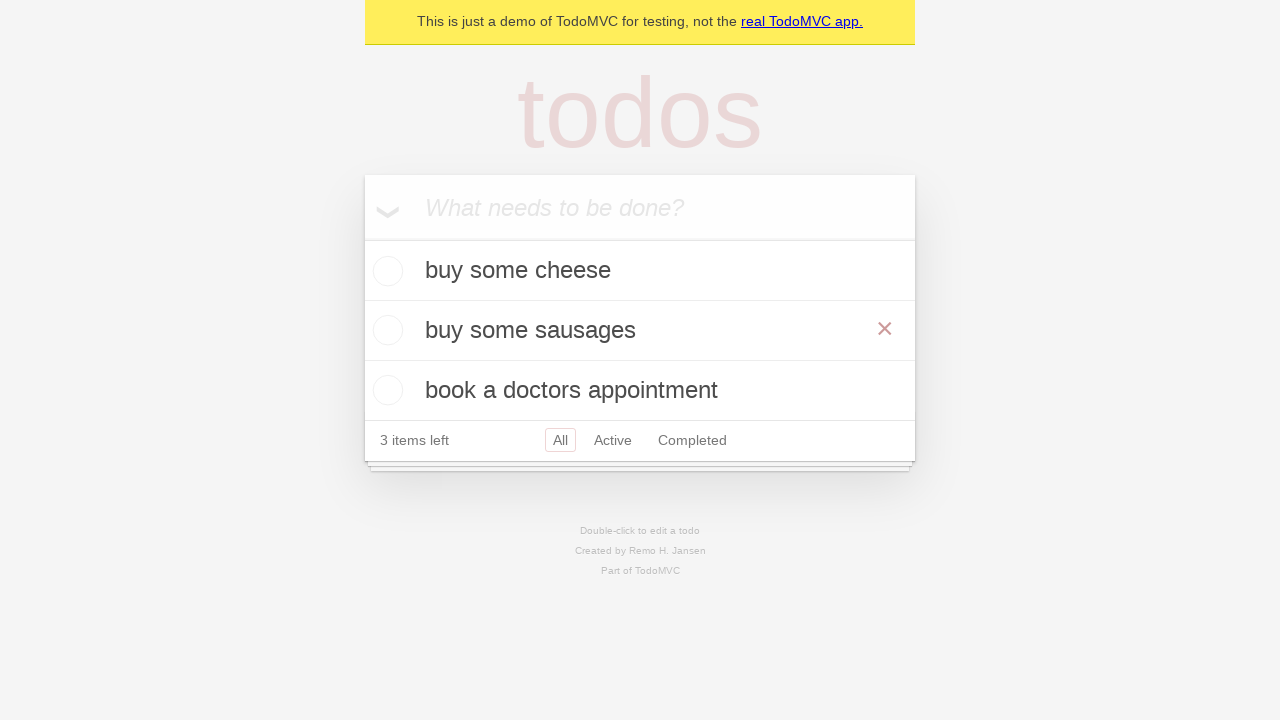

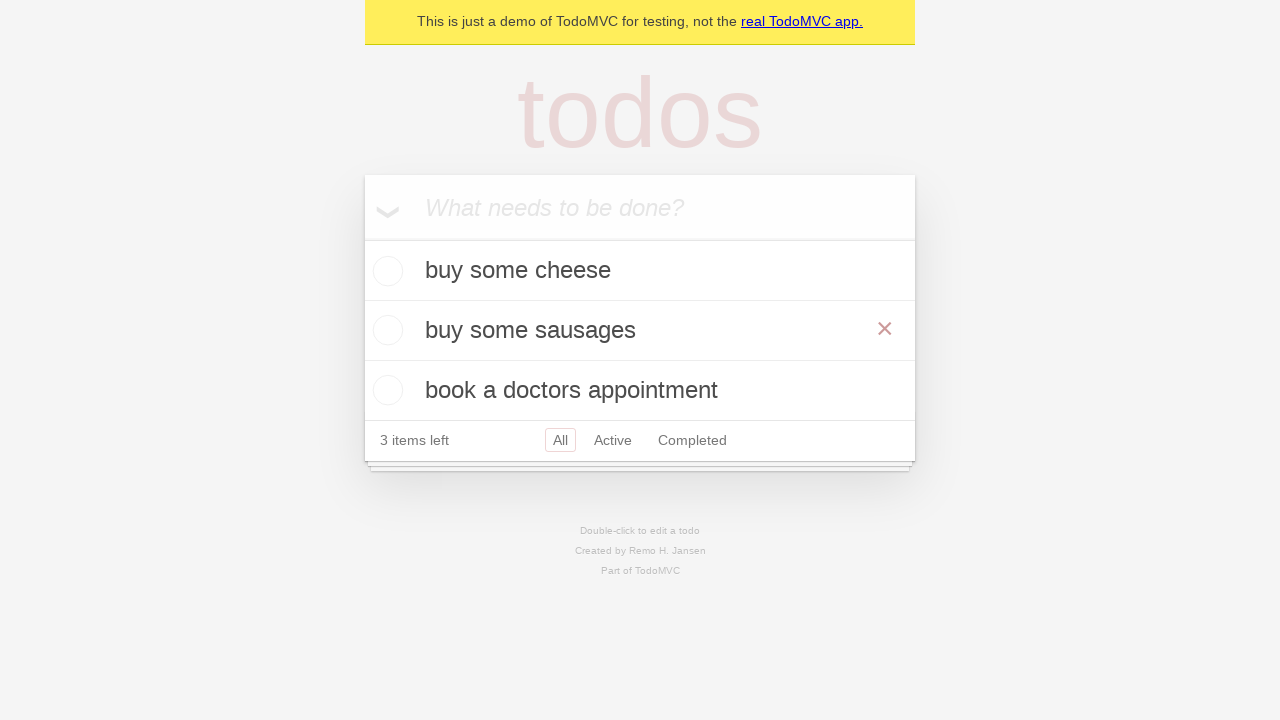